Tests window/tab handling functionality by clicking a link that opens a new tab, switching between parent and child windows, and managing multiple browser tabs

Starting URL: https://rahulshettyacademy.com/AutomationPractice/

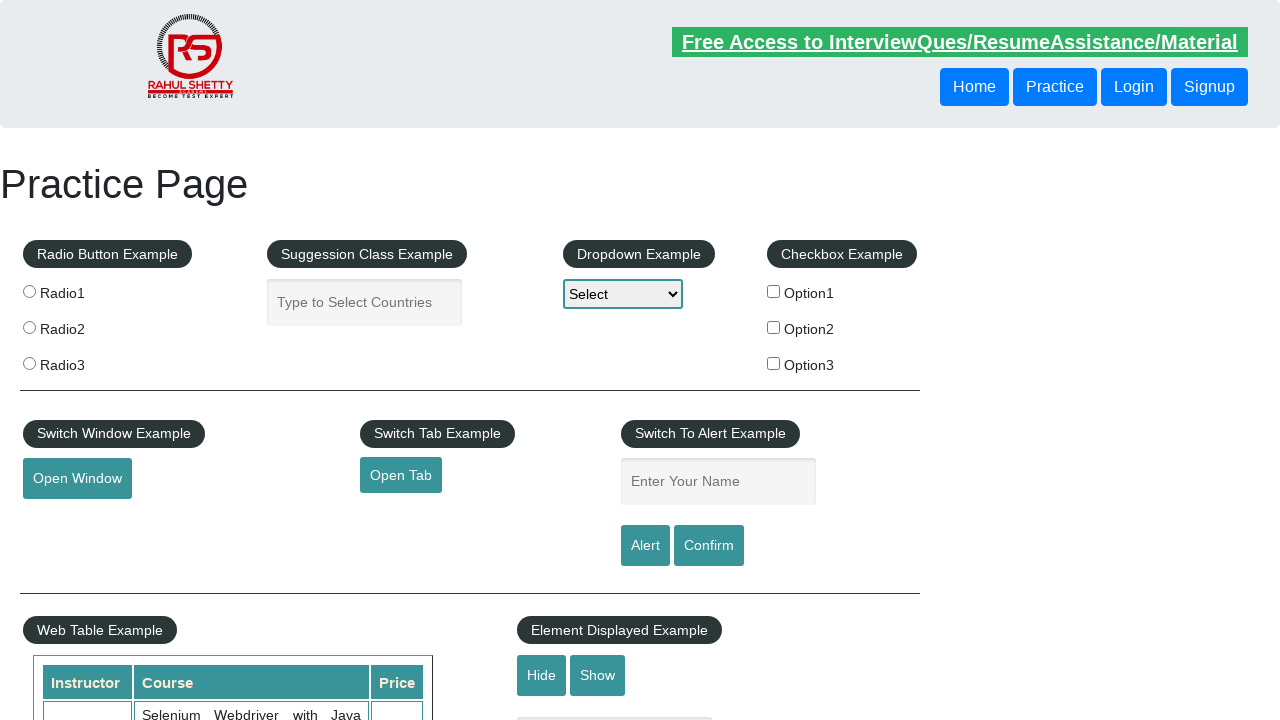

Waited for 'Open Tab' link to be visible
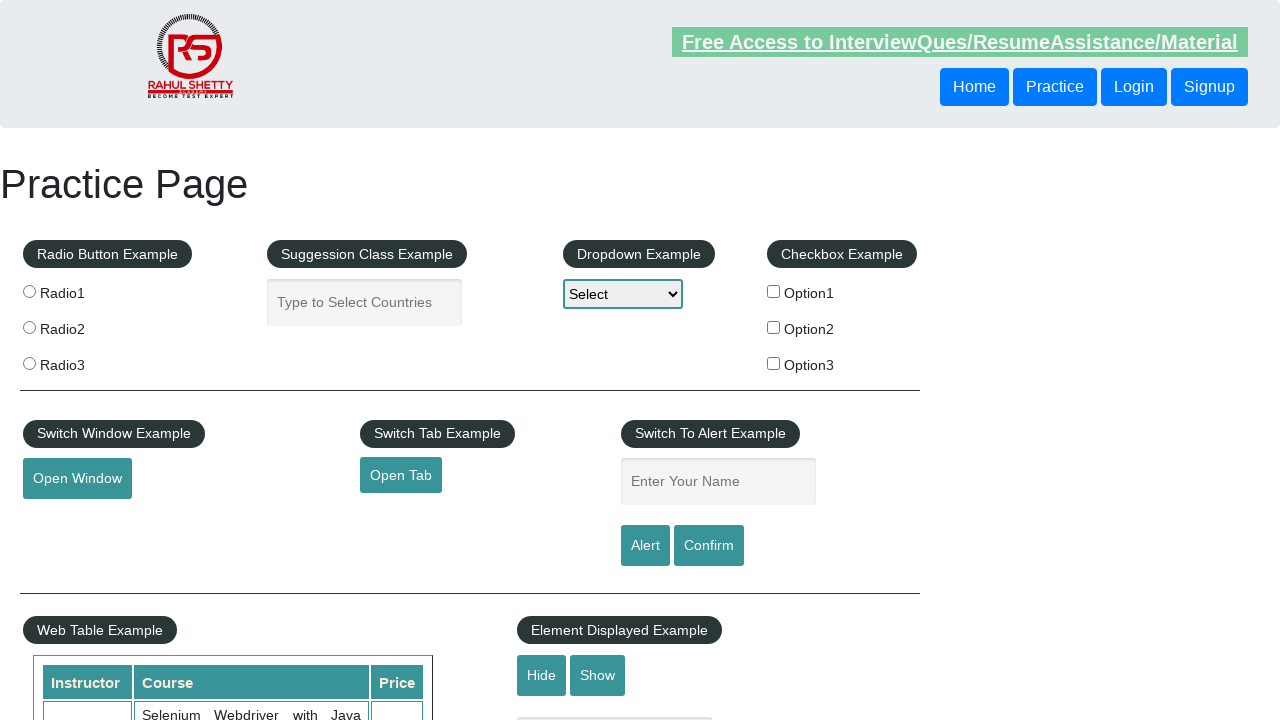

Clicked 'Open Tab' link to open a new tab at (401, 475) on a#opentab
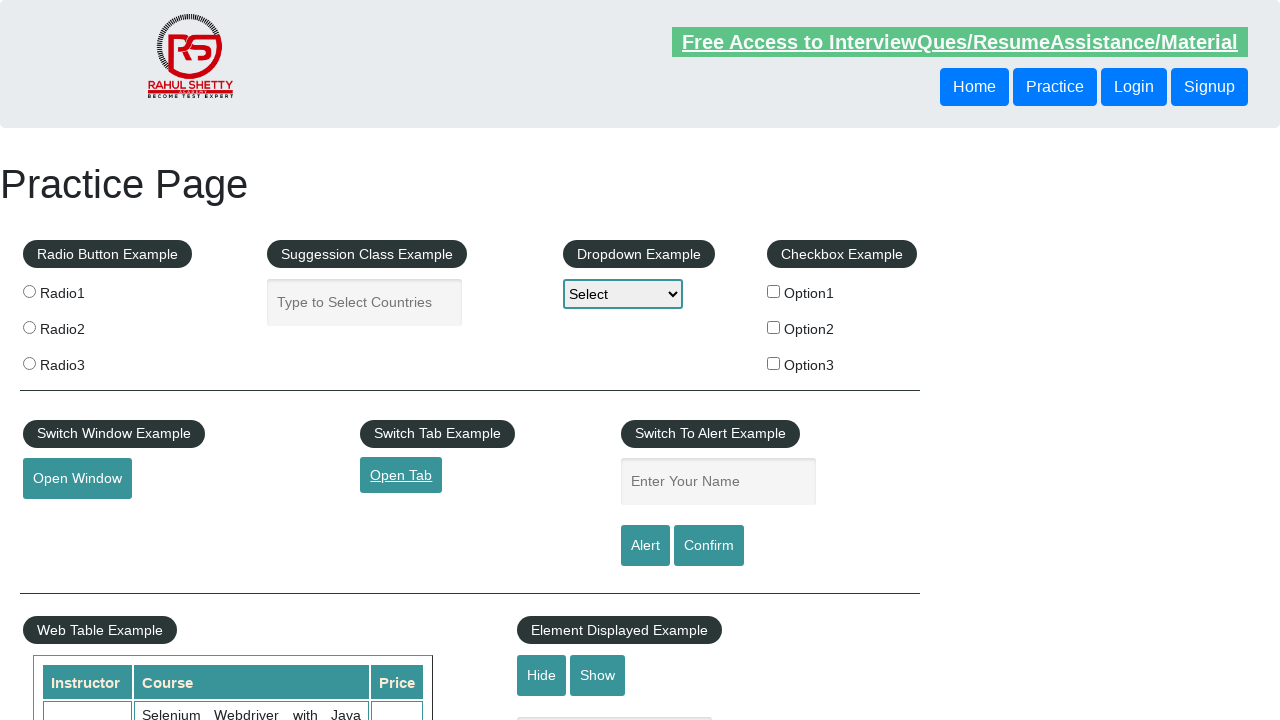

New tab loaded and ready
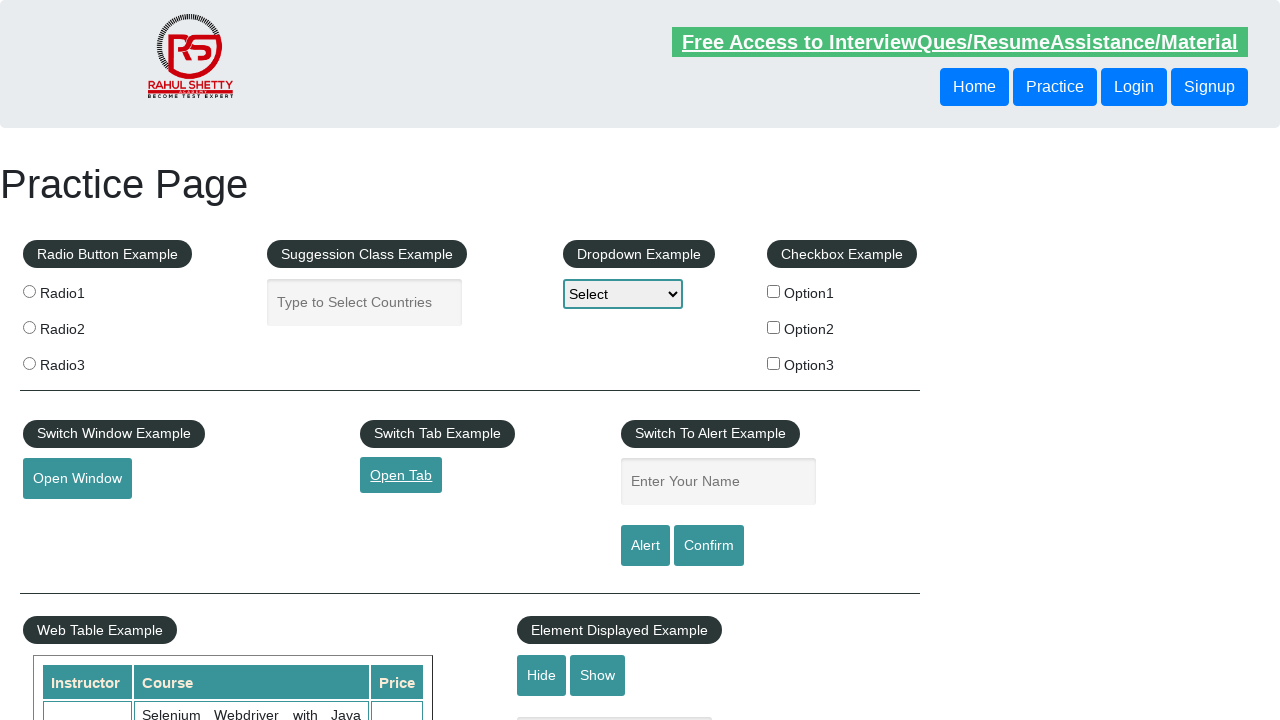

Switched back to original page
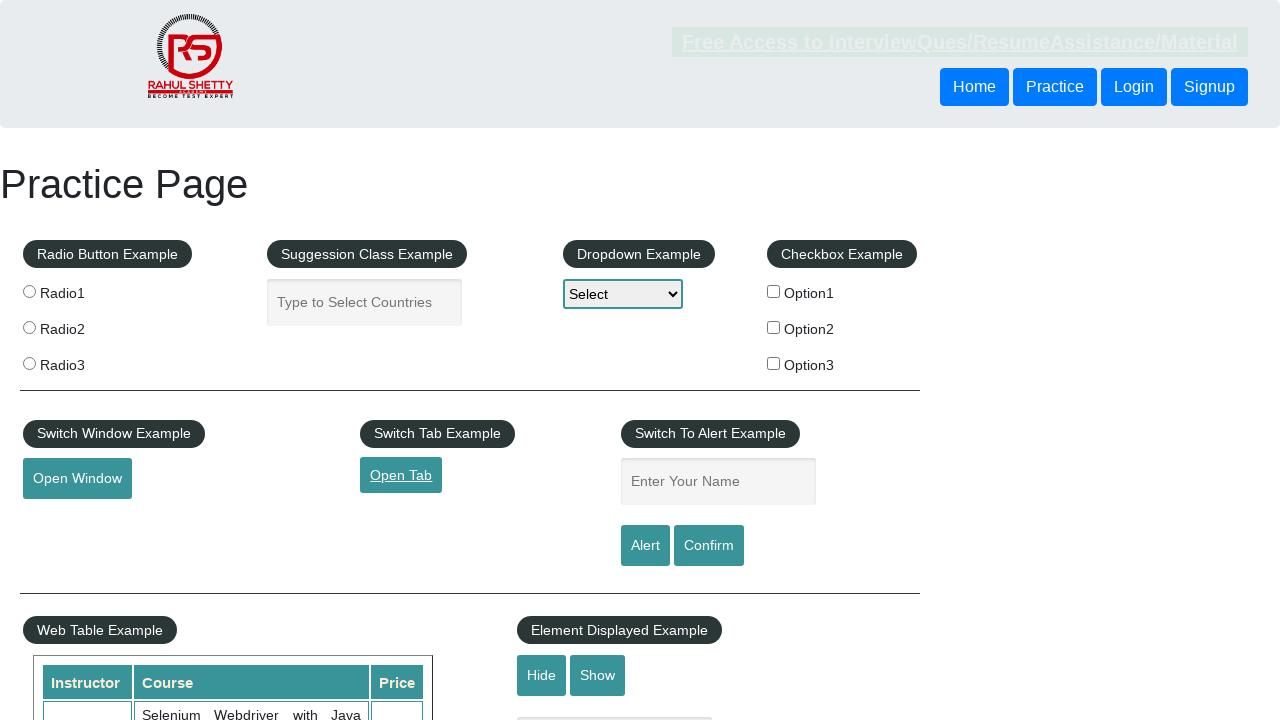

Clicked 'Open Tab' link again to open second new tab at (401, 475) on a#opentab
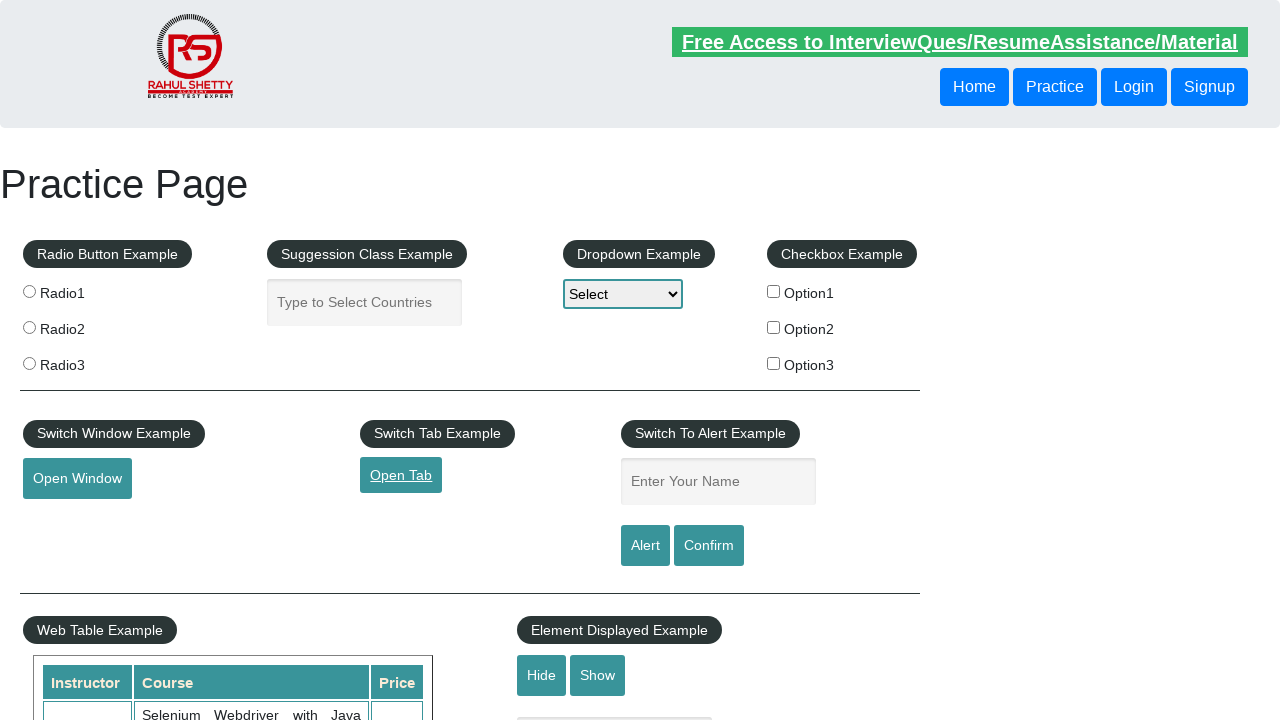

Second new tab loaded and ready
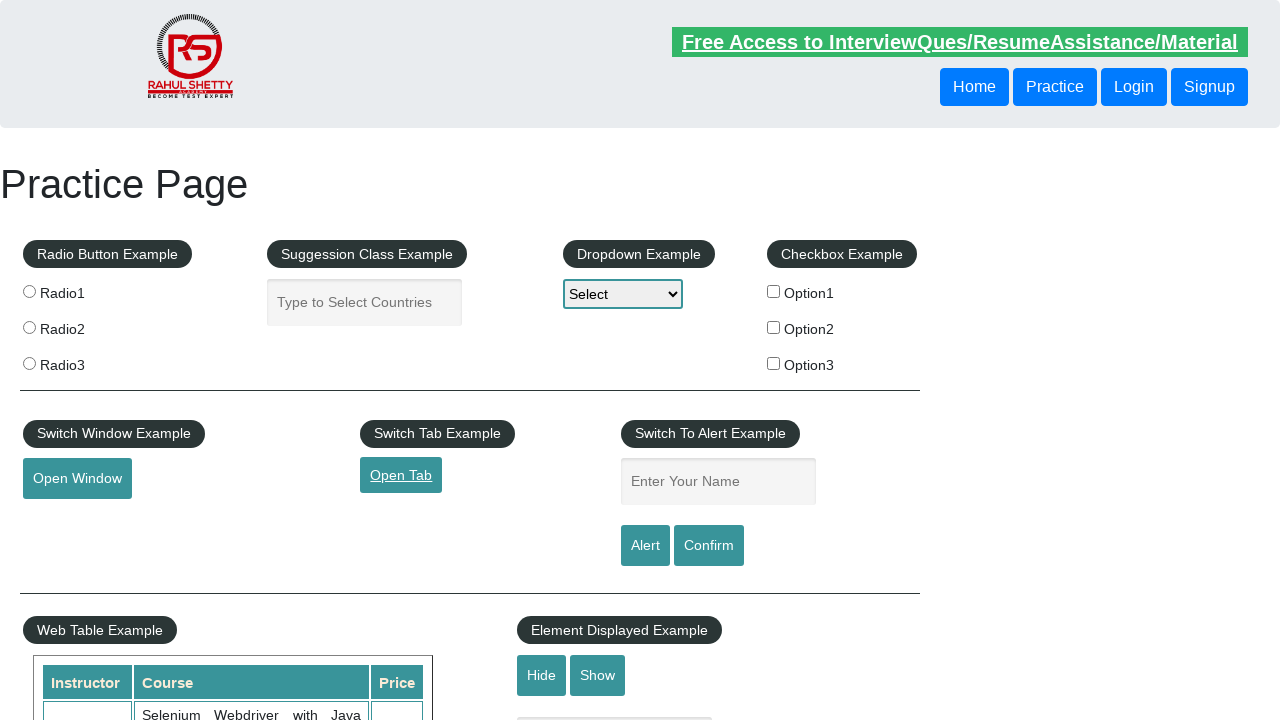

Retrieved all open tabs - total count: 3
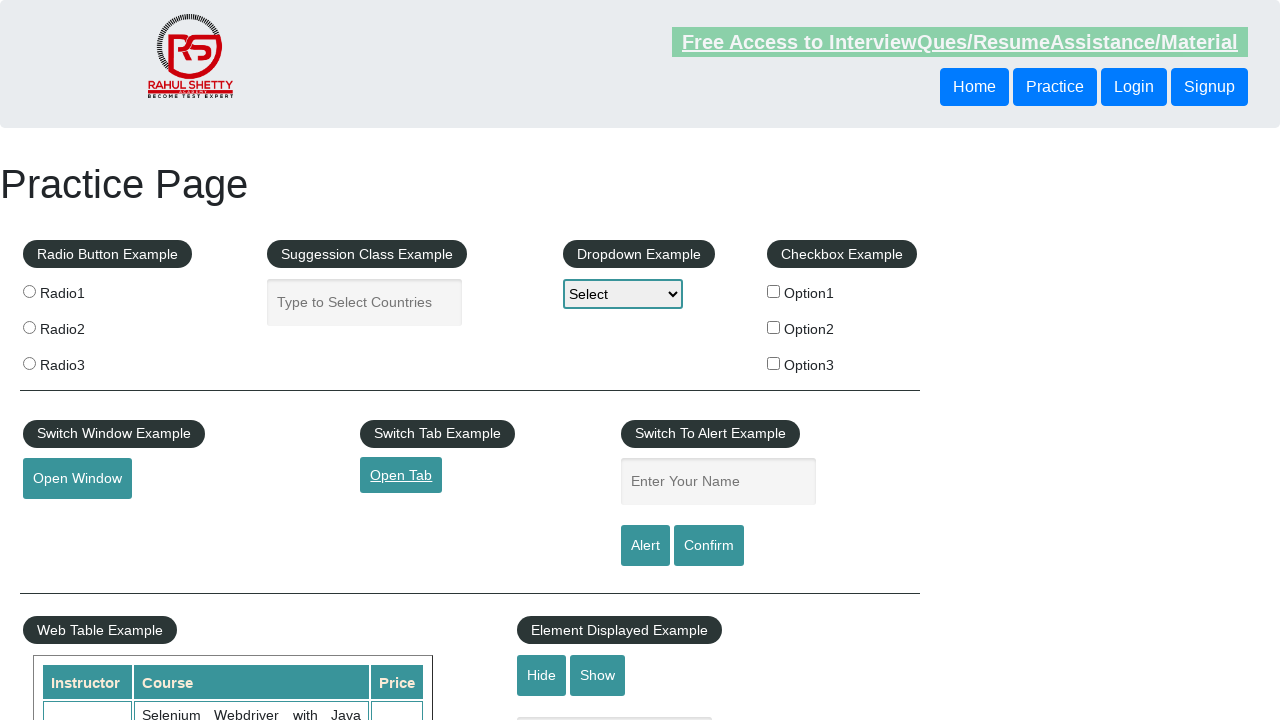

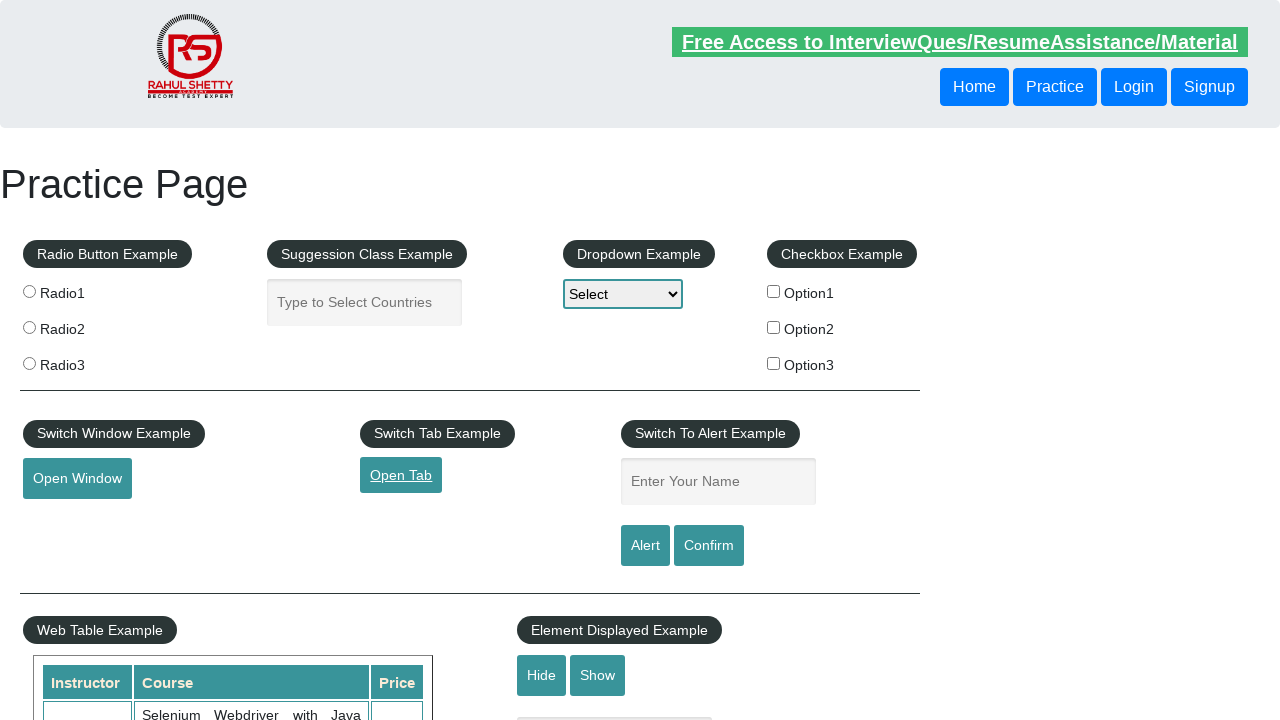